Tests handling of nested iframes by navigating to an iframe demo page, clicking to access nested iframes, switching into nested frames, and entering text into an input field within the innermost frame.

Starting URL: https://demo.automationtesting.in/Frames.html

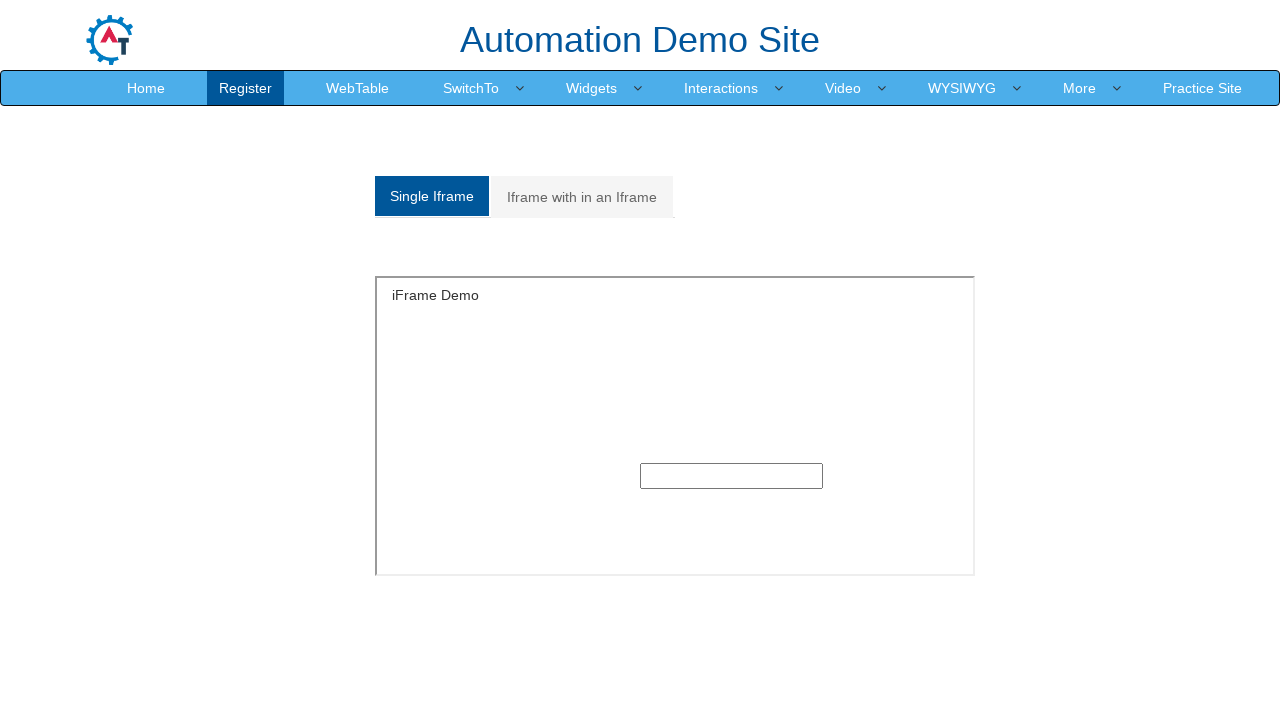

Clicked on 'Iframe with in an Iframe' link to access nested iframe demo at (582, 197) on text=Iframe with in an Iframe
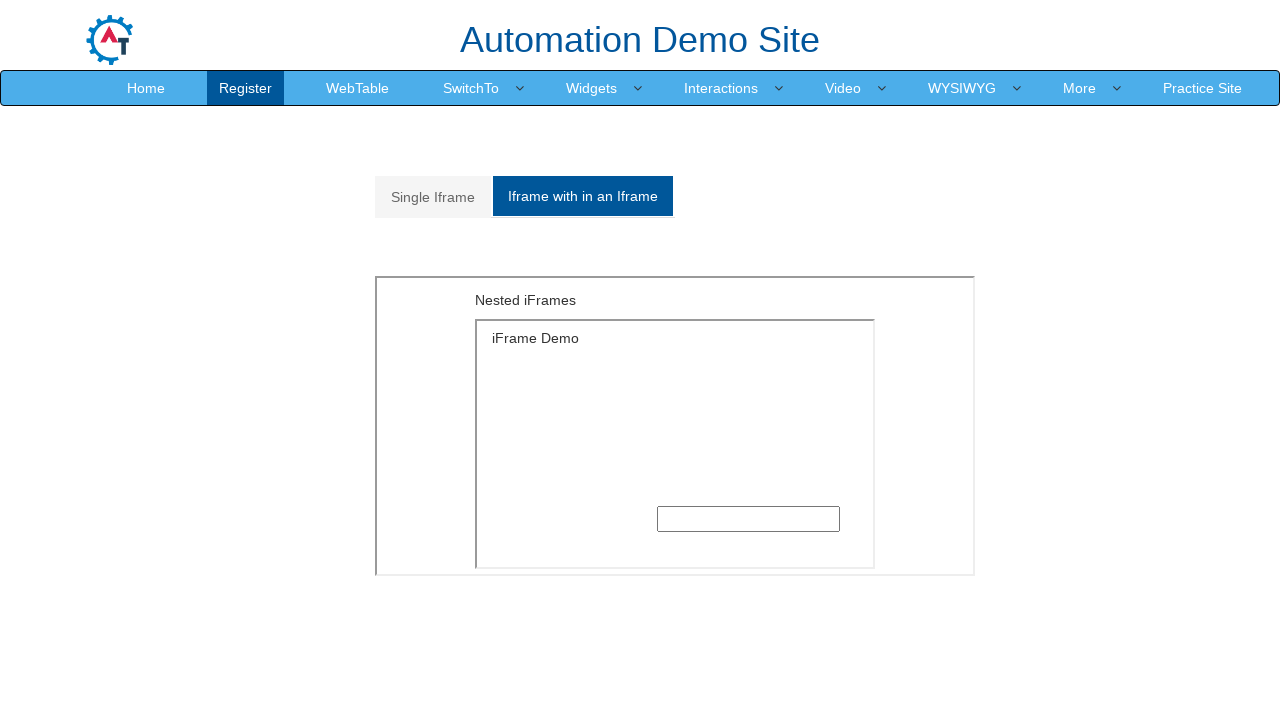

Located outer iframe with src='MultipleFrames.html'
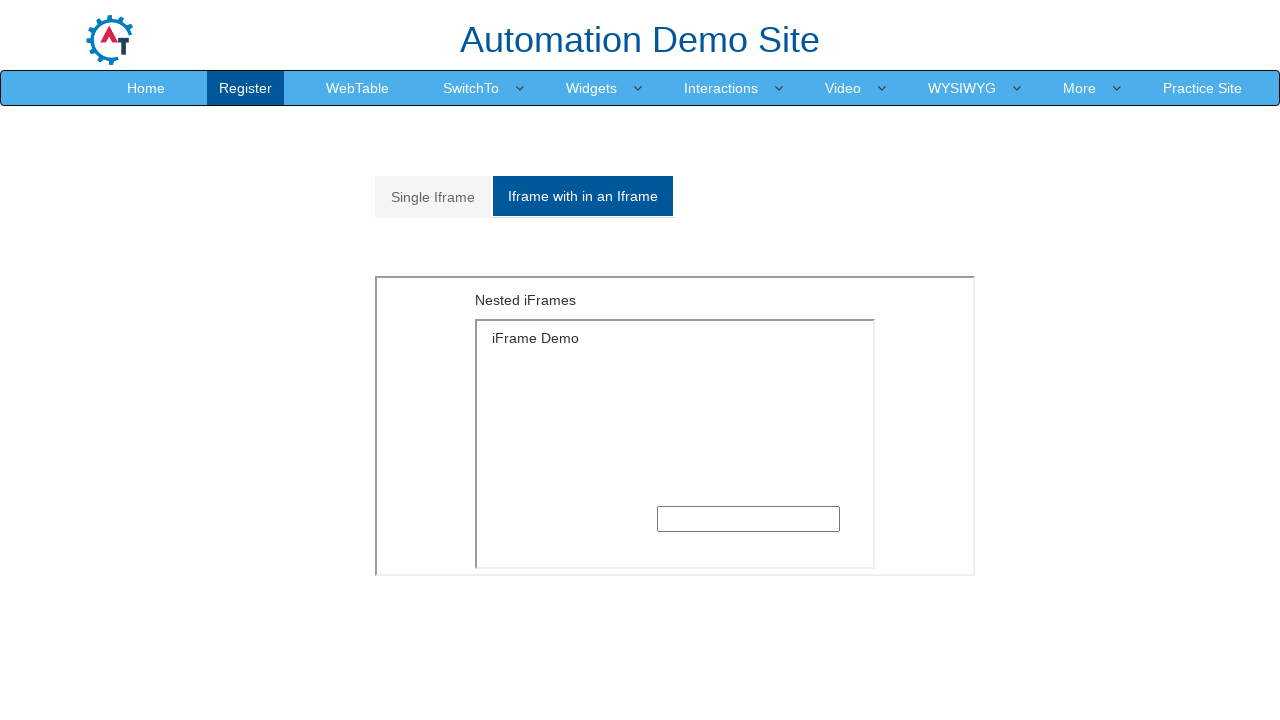

Located inner frame inside the outer iframe
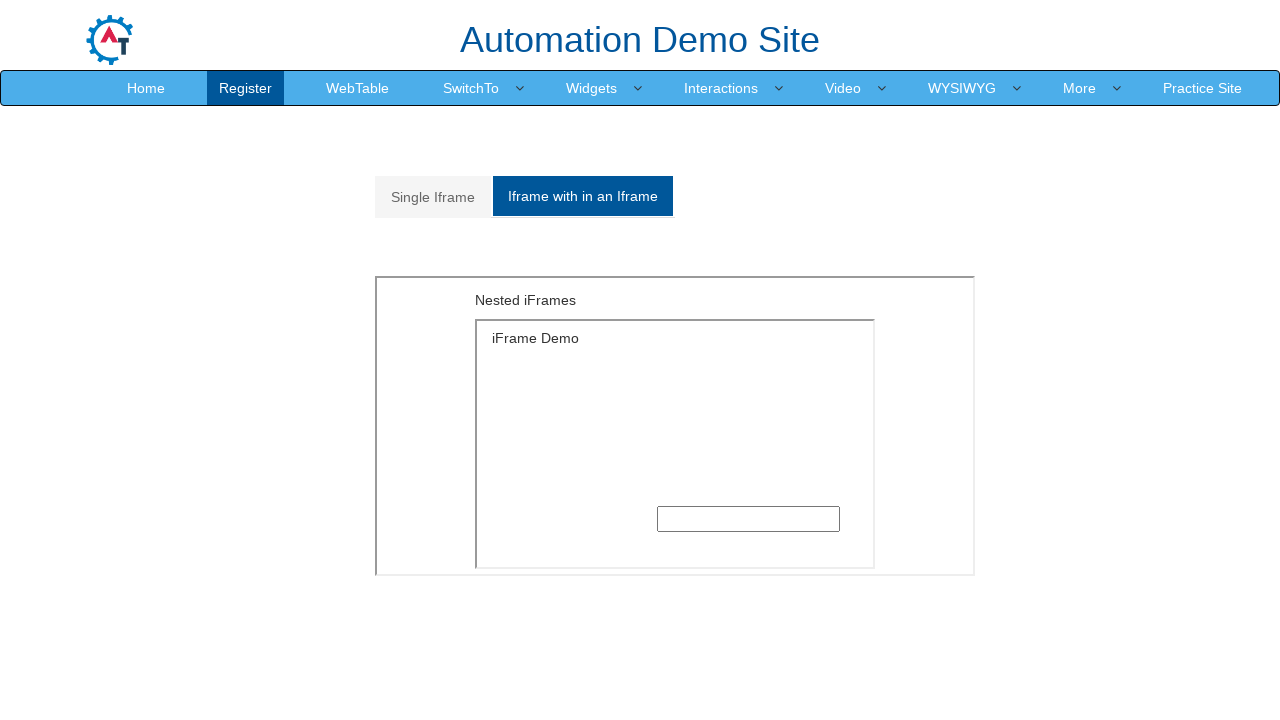

Filled text input field in innermost frame with 'Hello World' on iframe[src='MultipleFrames.html'] >> internal:control=enter-frame >> iframe >> n
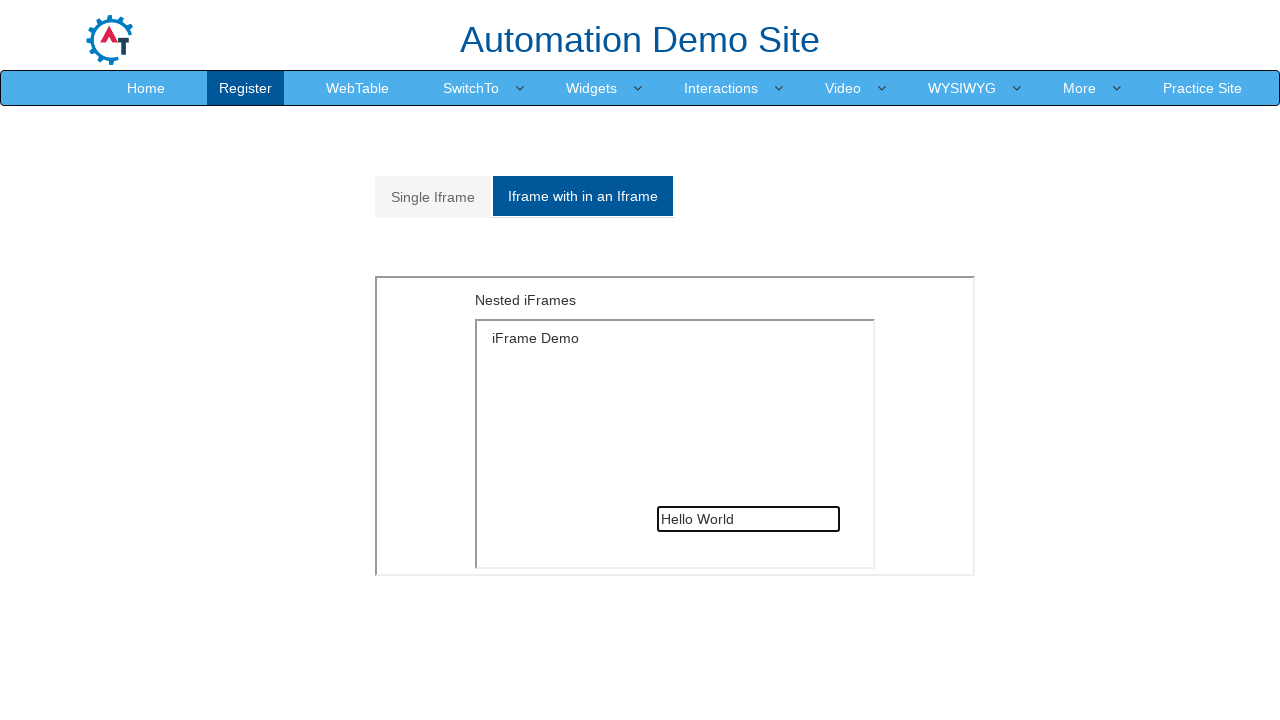

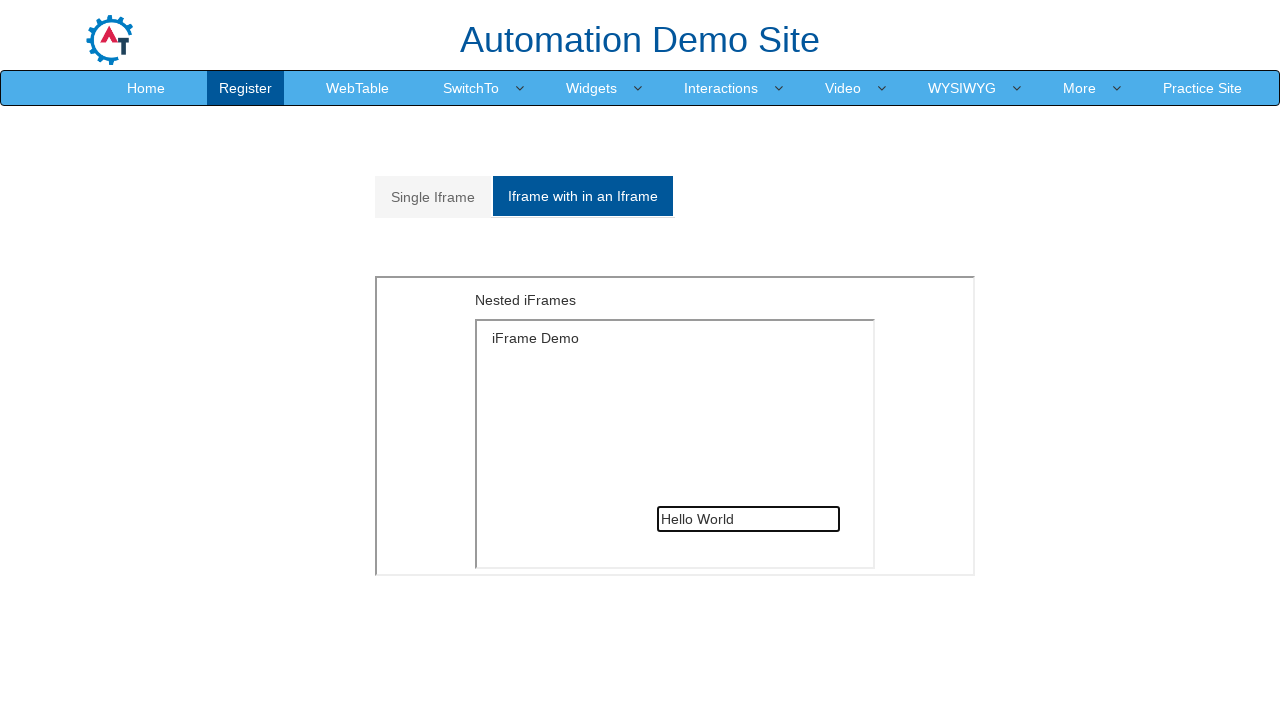